Navigates to the FII (real estate funds) advanced search page, closes a promotional popup, clicks the search/find button, and interacts with the download button.

Starting URL: https://statusinvest.com.br/fundos-imobiliarios/busca-avancada

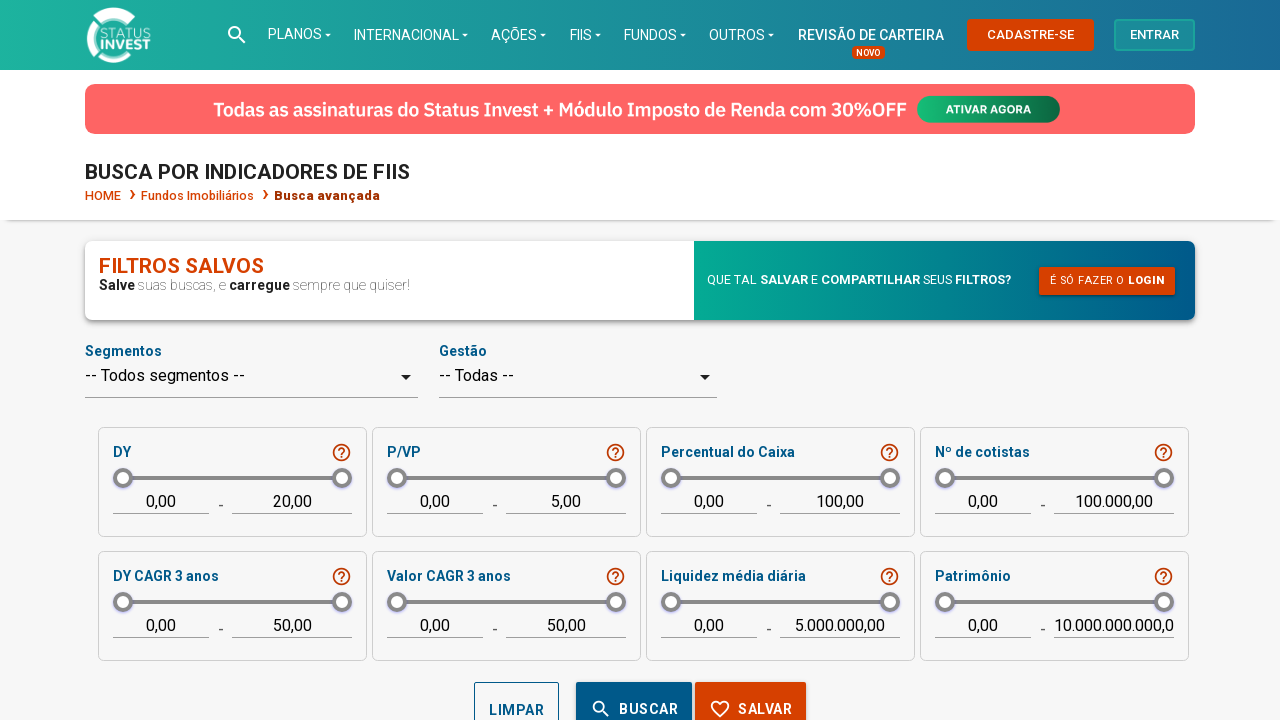

Waited for page to reach networkidle state
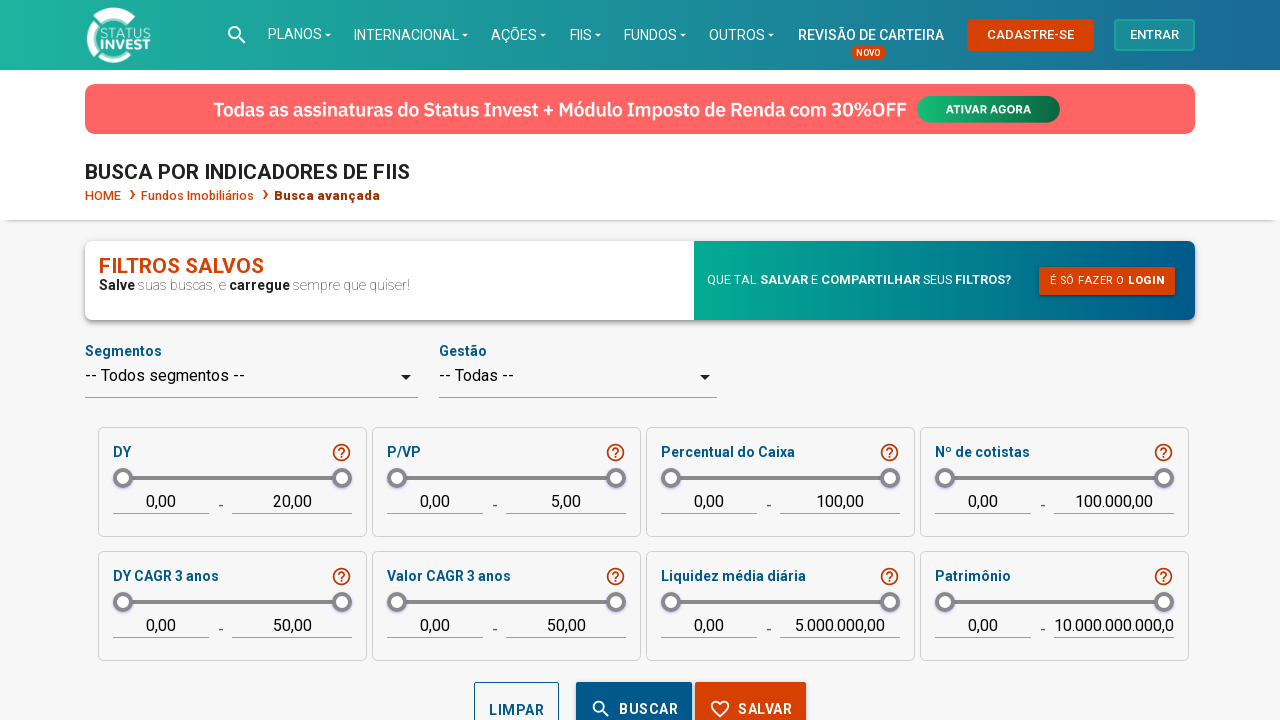

Closed promotional popup at (876, 85) on .btn-close
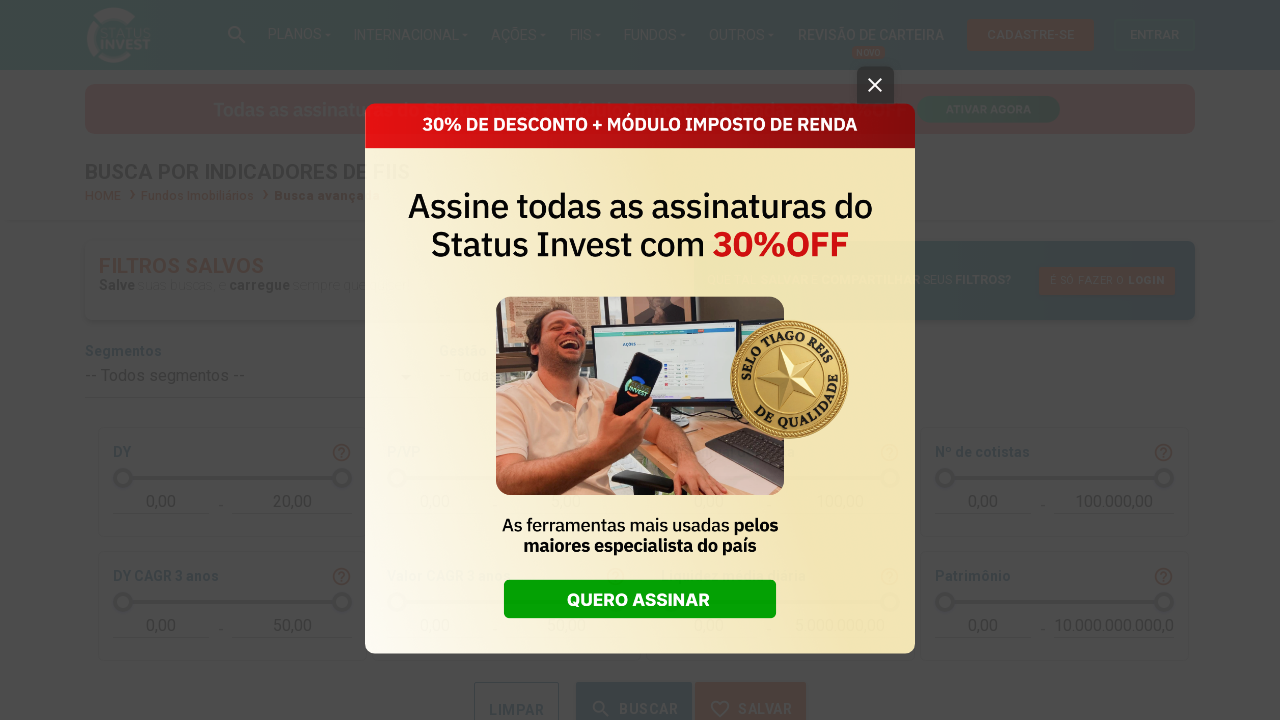

Clicked the search/find button at (634, 693) on xpath=//div/button[contains(@class,'find')]
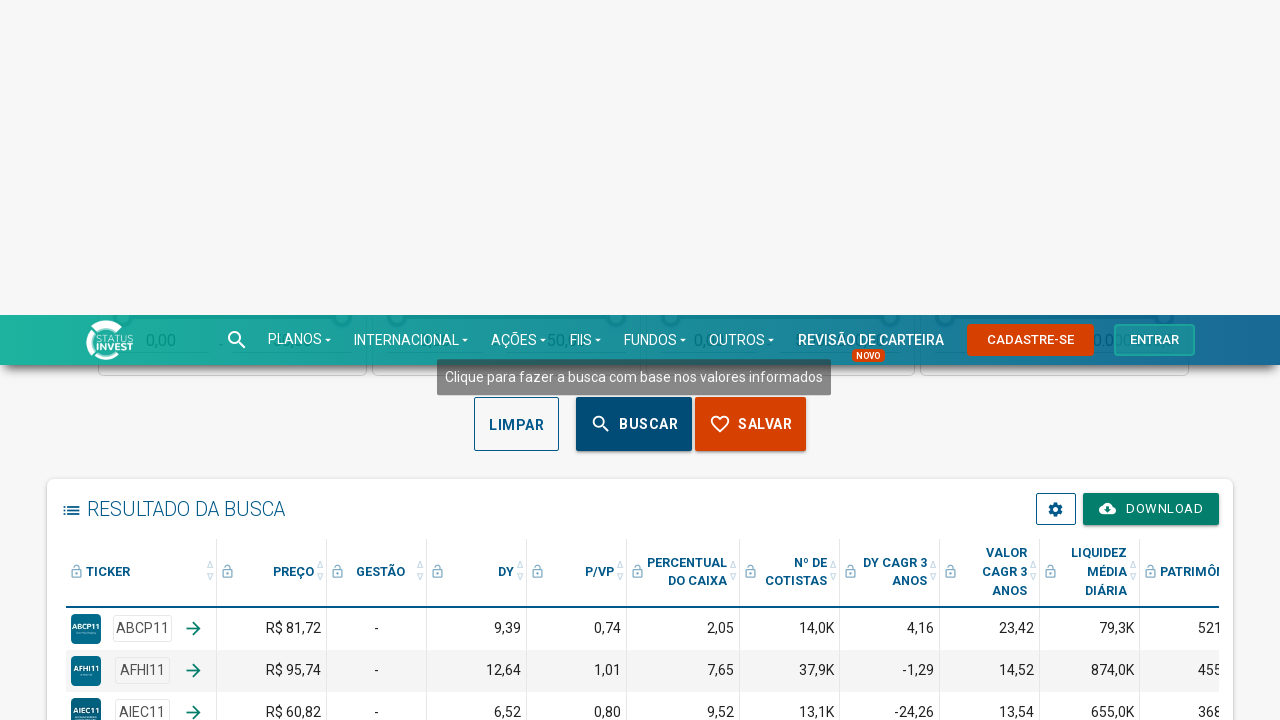

Waited 2 seconds for results to load
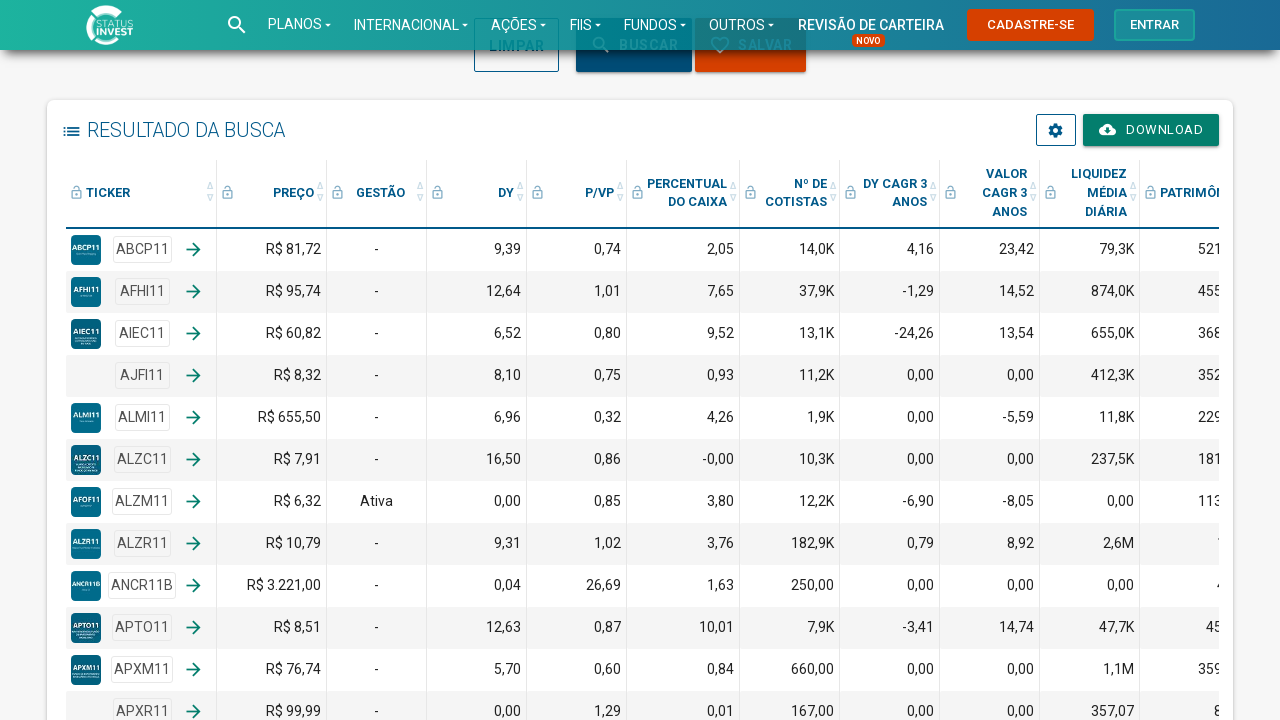

Download button element is present and visible
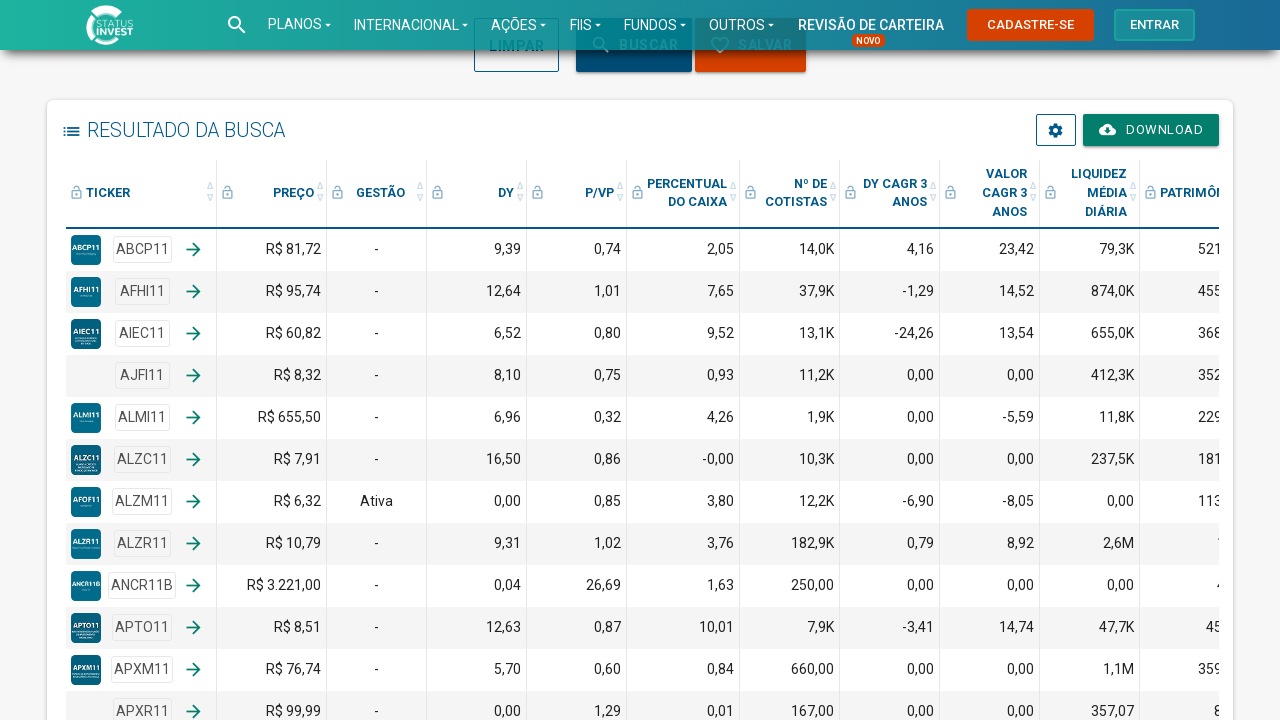

Clicked the download button at (1151, 130) on xpath=//div/a[contains(@class,'btn-download')]
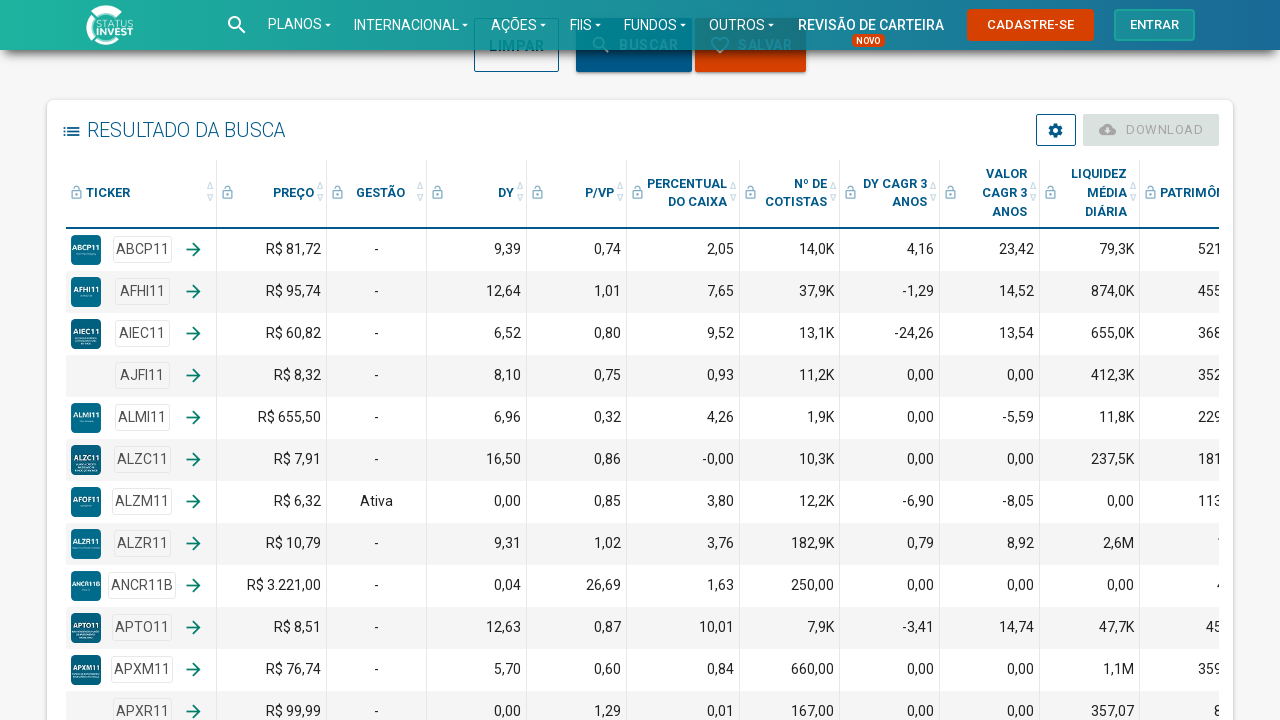

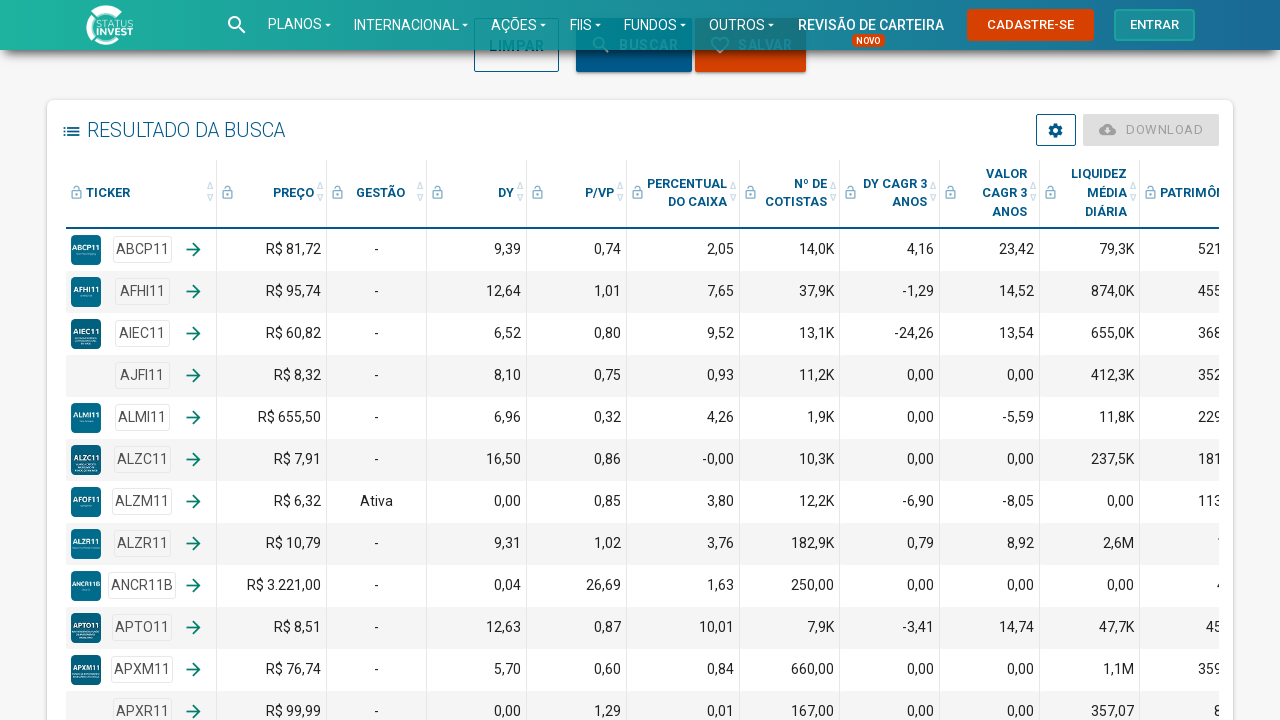